Tests mouse interactions on a scroll demo page by performing context click on a name input, clicking a date field, and moving to a logo element using Actions/mouse operations.

Starting URL: https://formy-project.herokuapp.com/scroll

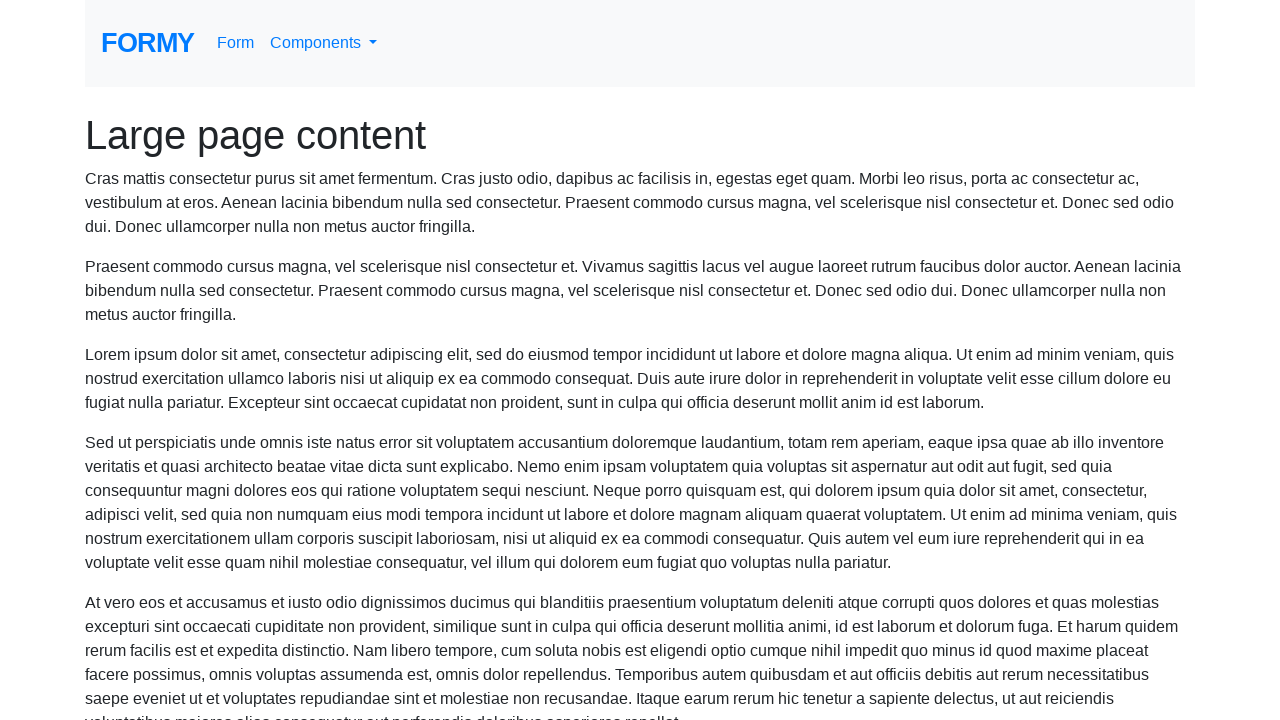

Located the name input element
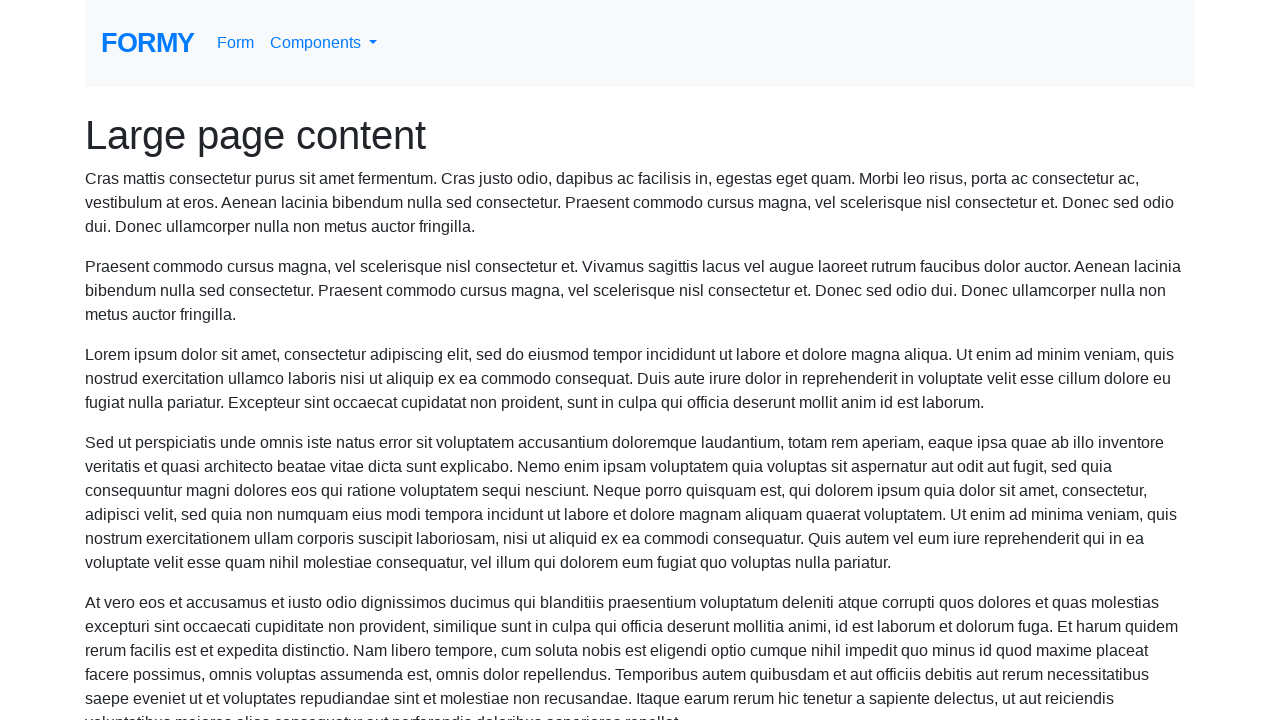

Scrolled name input into view if needed
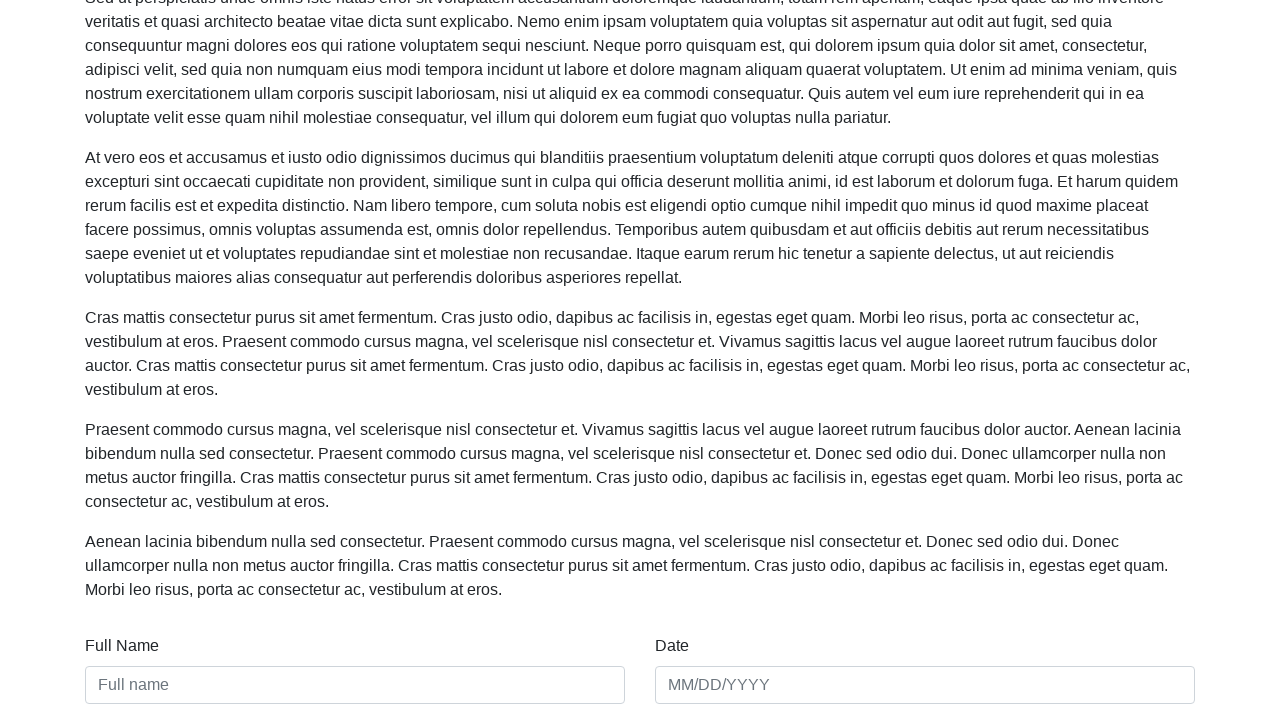

Performed context click (right-click) on name input at (355, 685) on #name
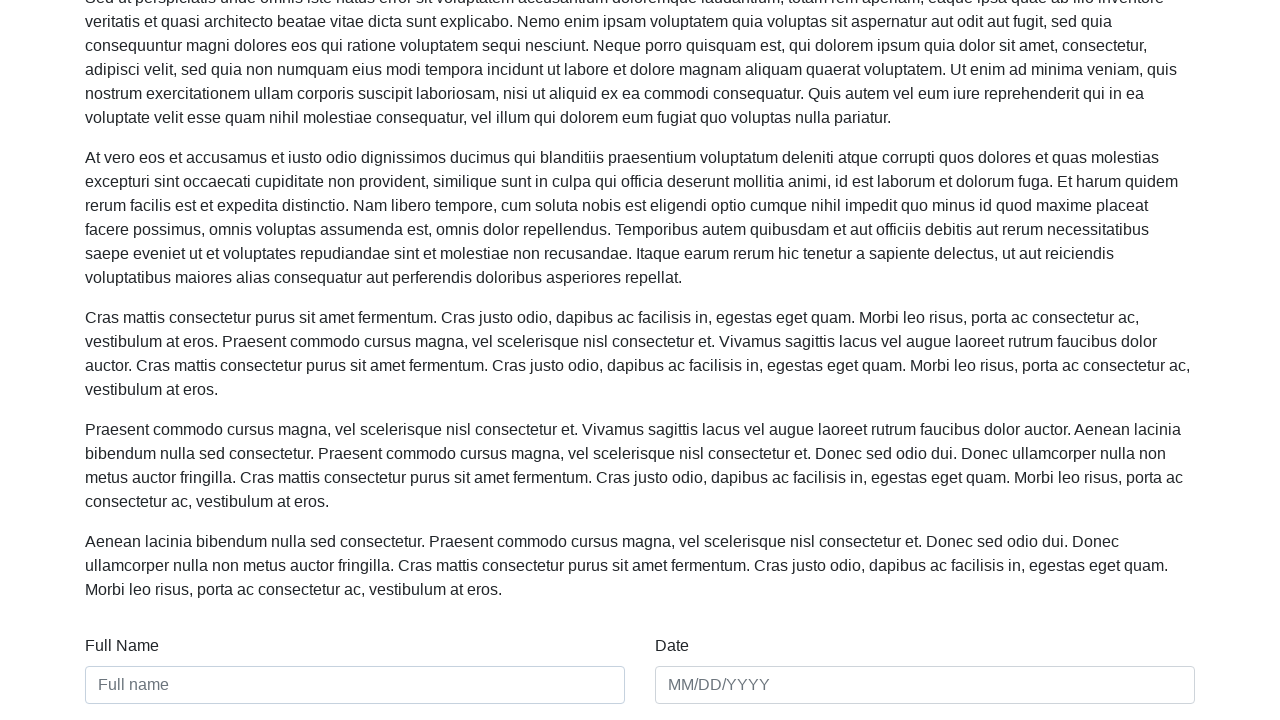

Located the date field element
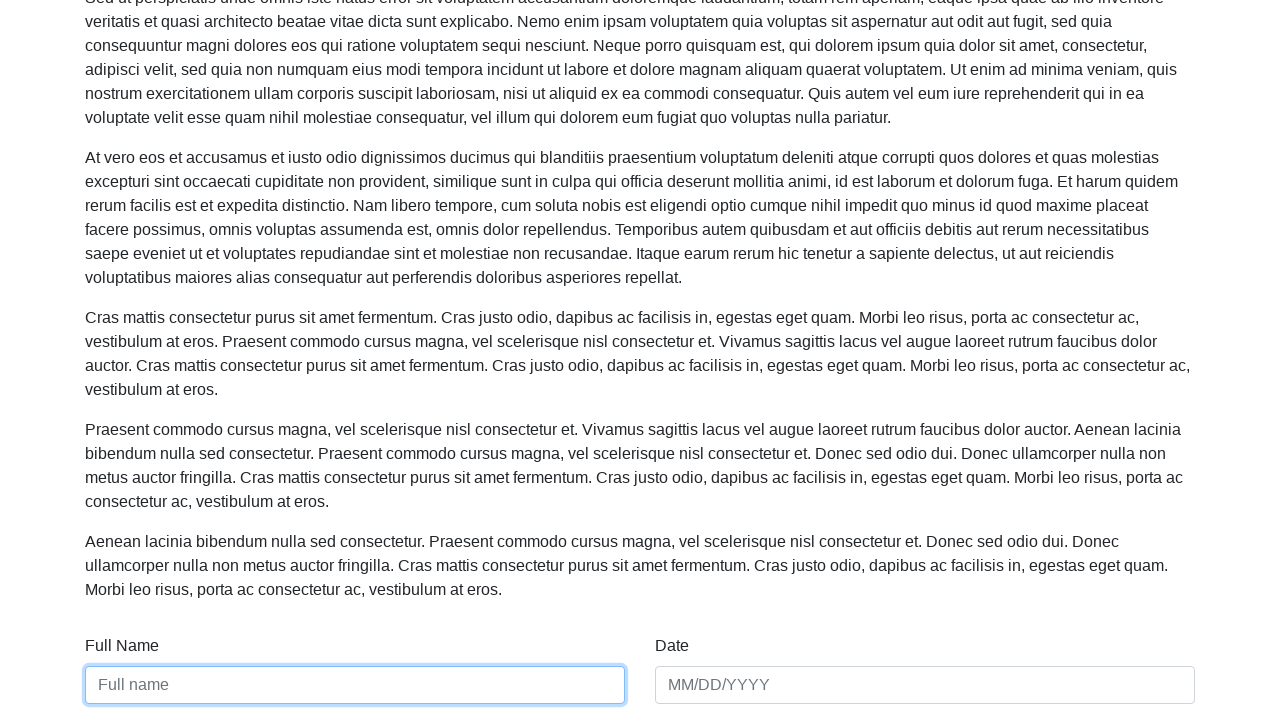

Clicked on the date field at (925, 685) on #date
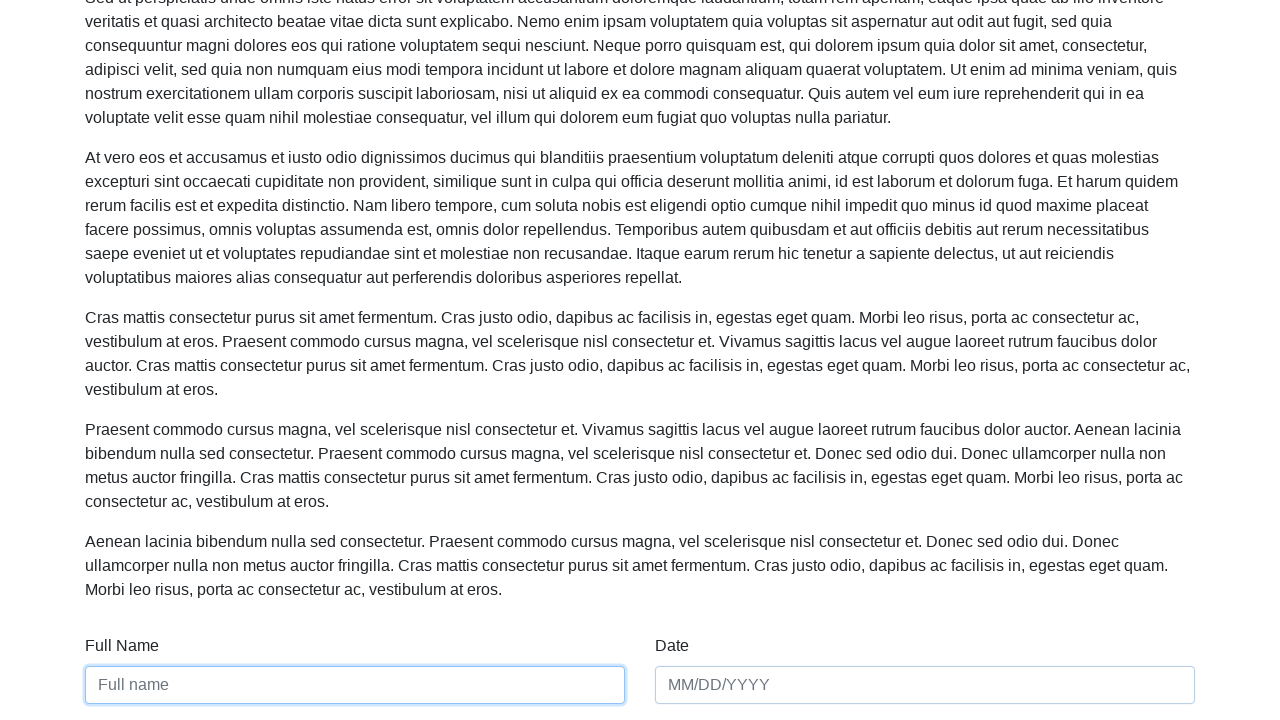

Located the logo element
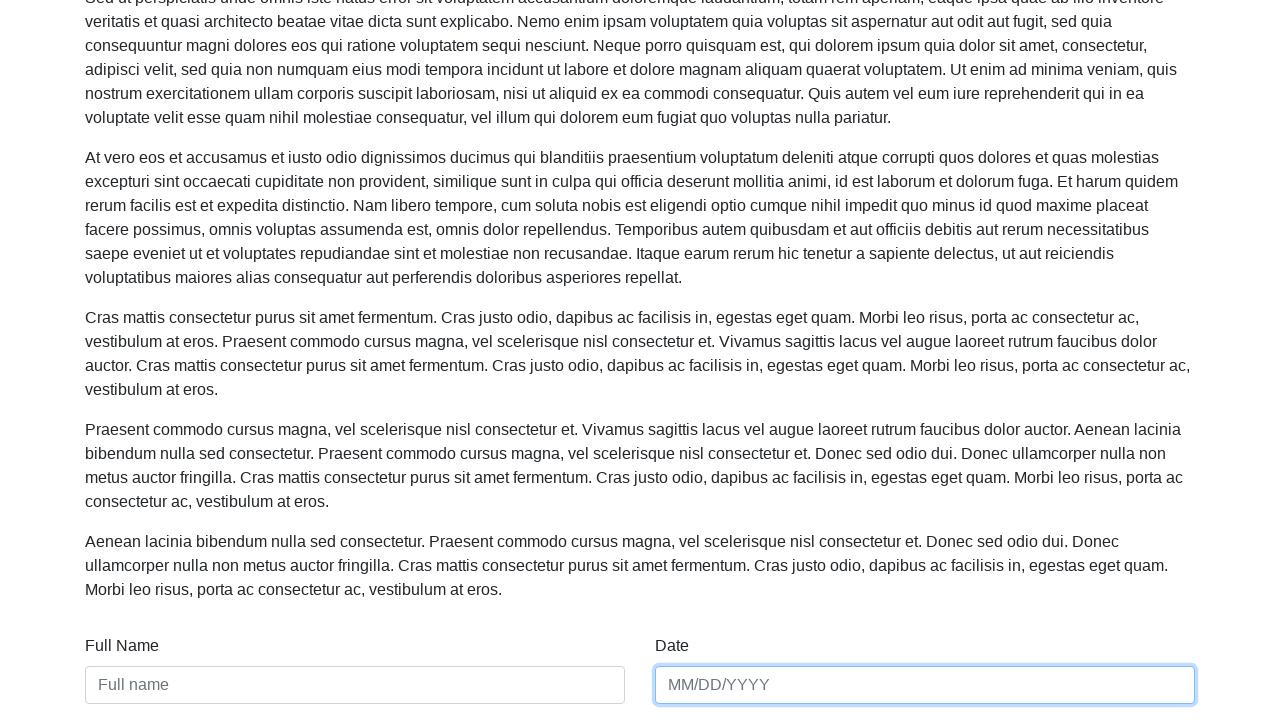

Moved mouse to logo element (hover action) at (148, 43) on #logo
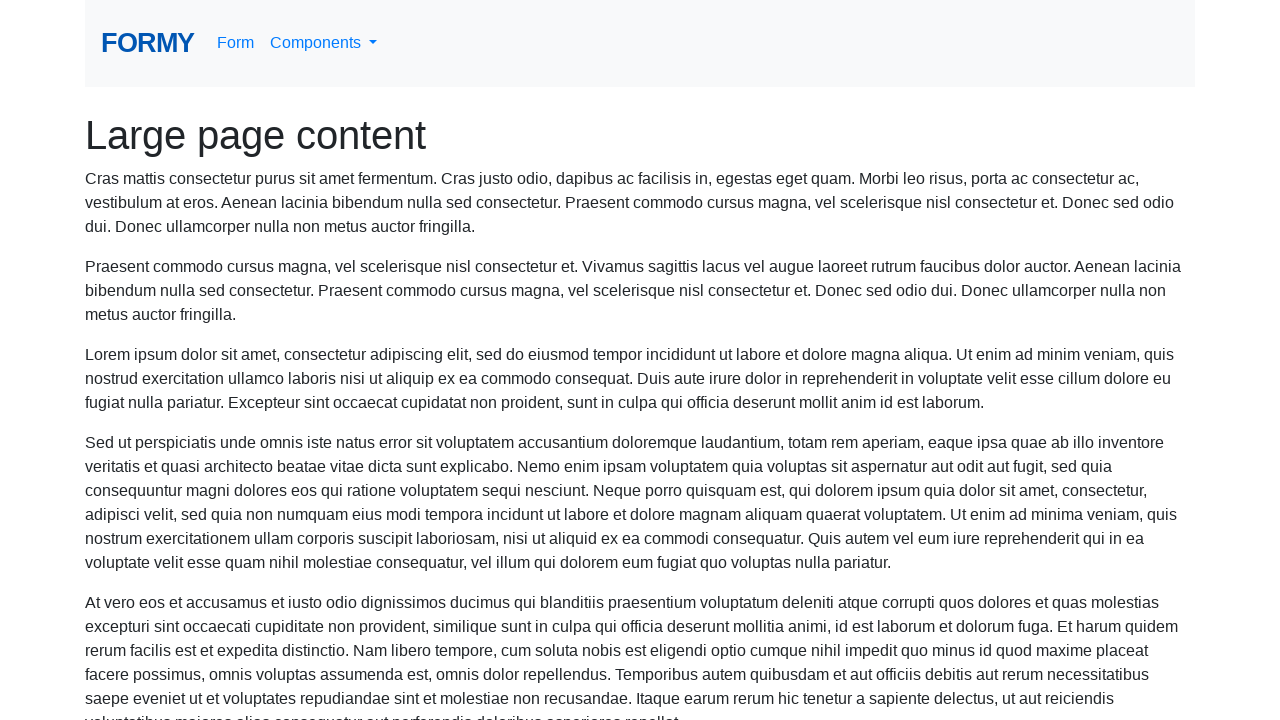

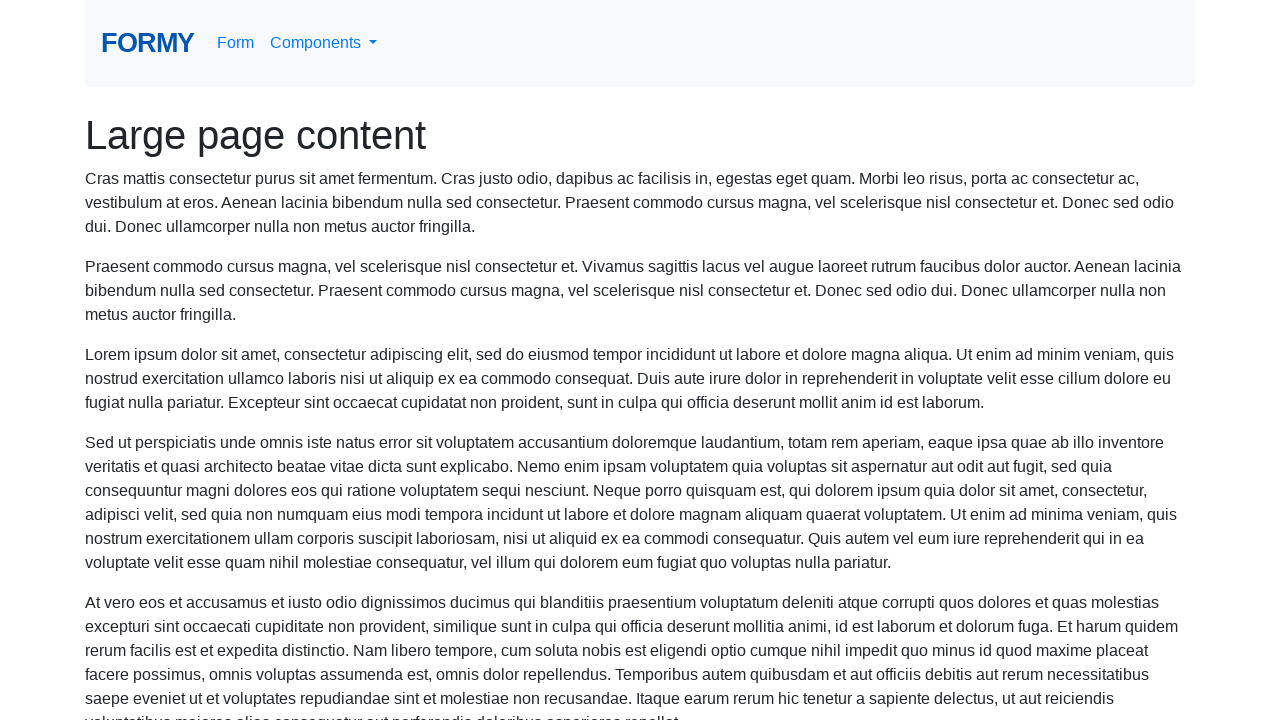